Tests button interactions on LeafGround practice site by clicking a button and verifying navigation, then checking position, color, and dimensions of various buttons

Starting URL: https://www.leafground.com/button.xhtml

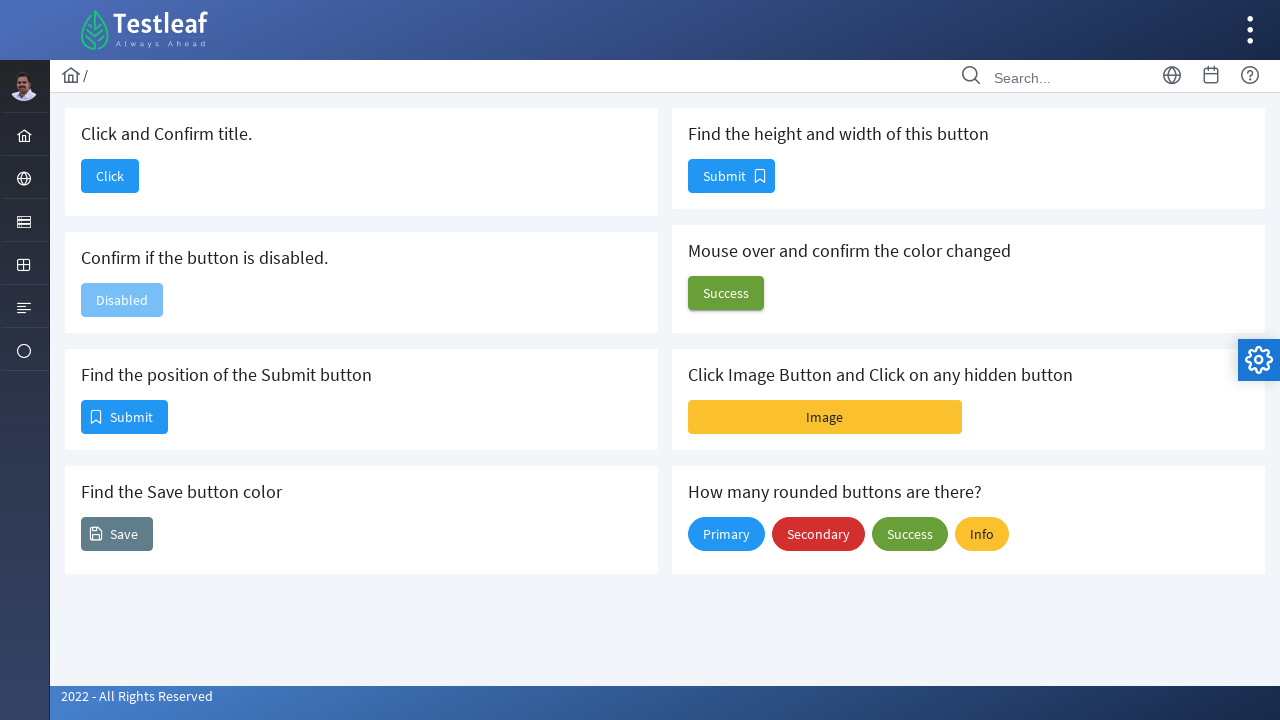

Clicked the 'Click' button to navigate to Dashboard at (110, 176) on xpath=//span[normalize-space()='Click']
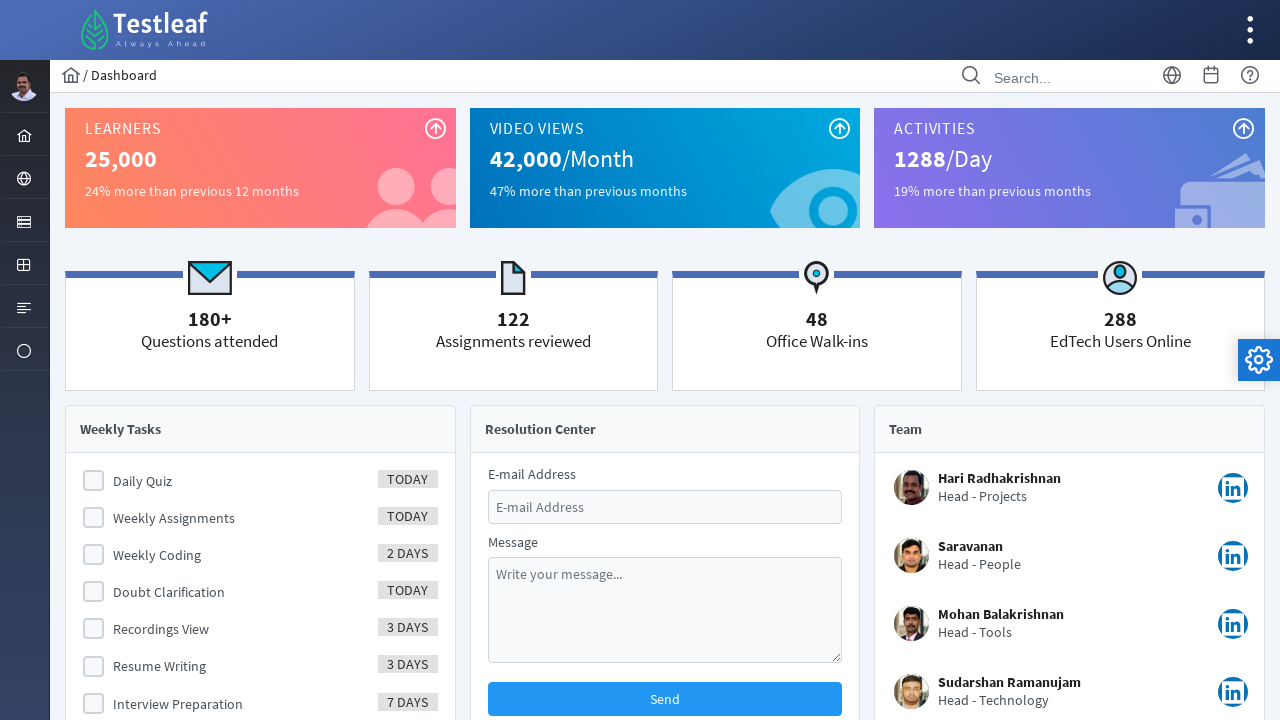

Retrieved page title: Dashboard
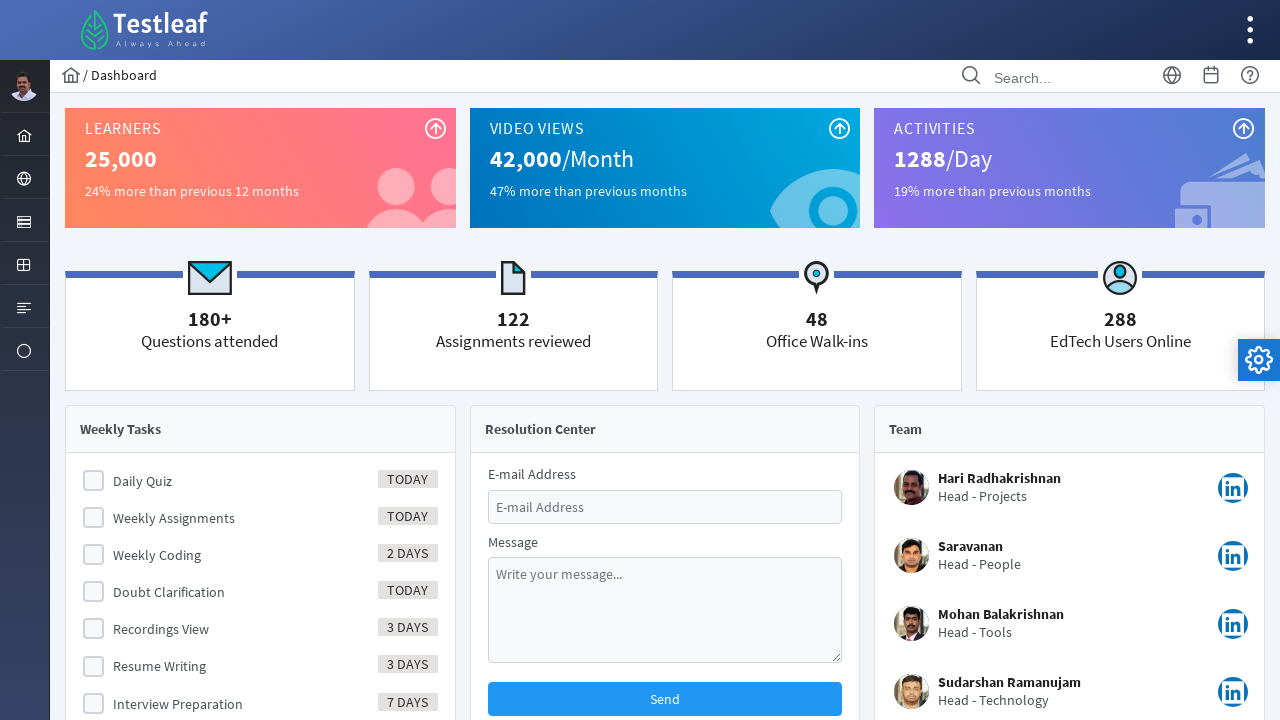

Navigated back to button test page
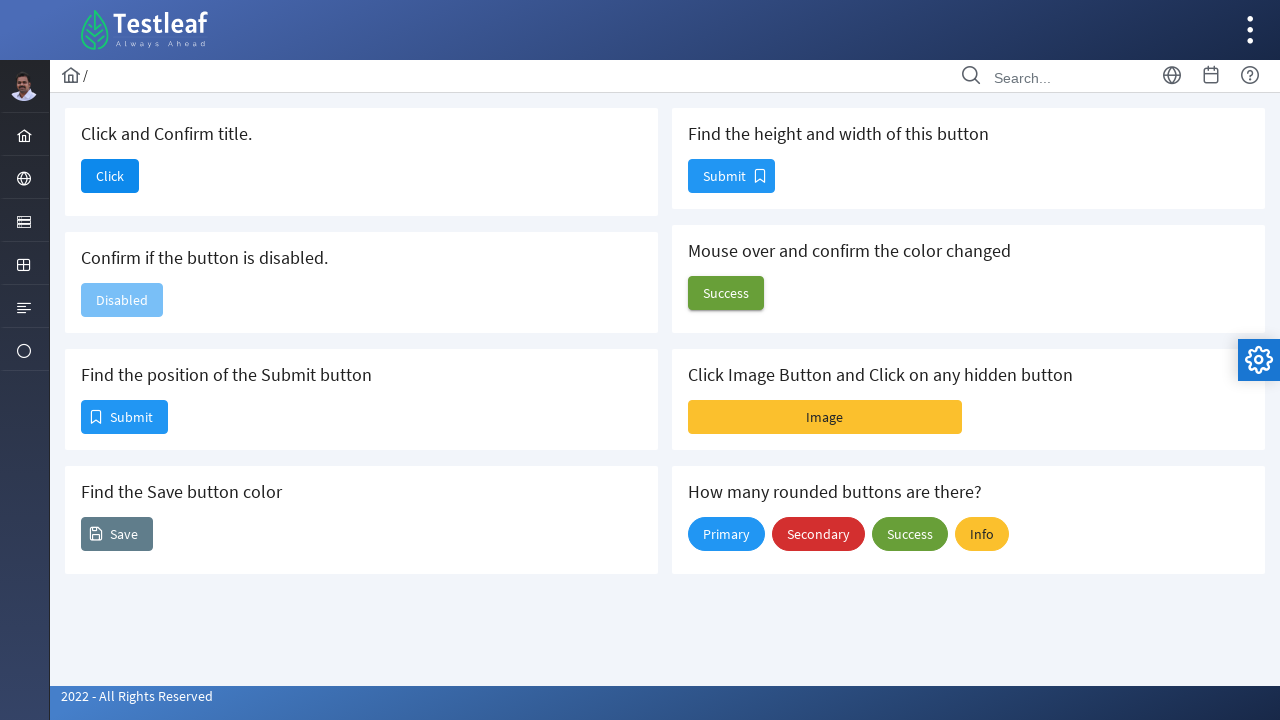

Submit button element loaded
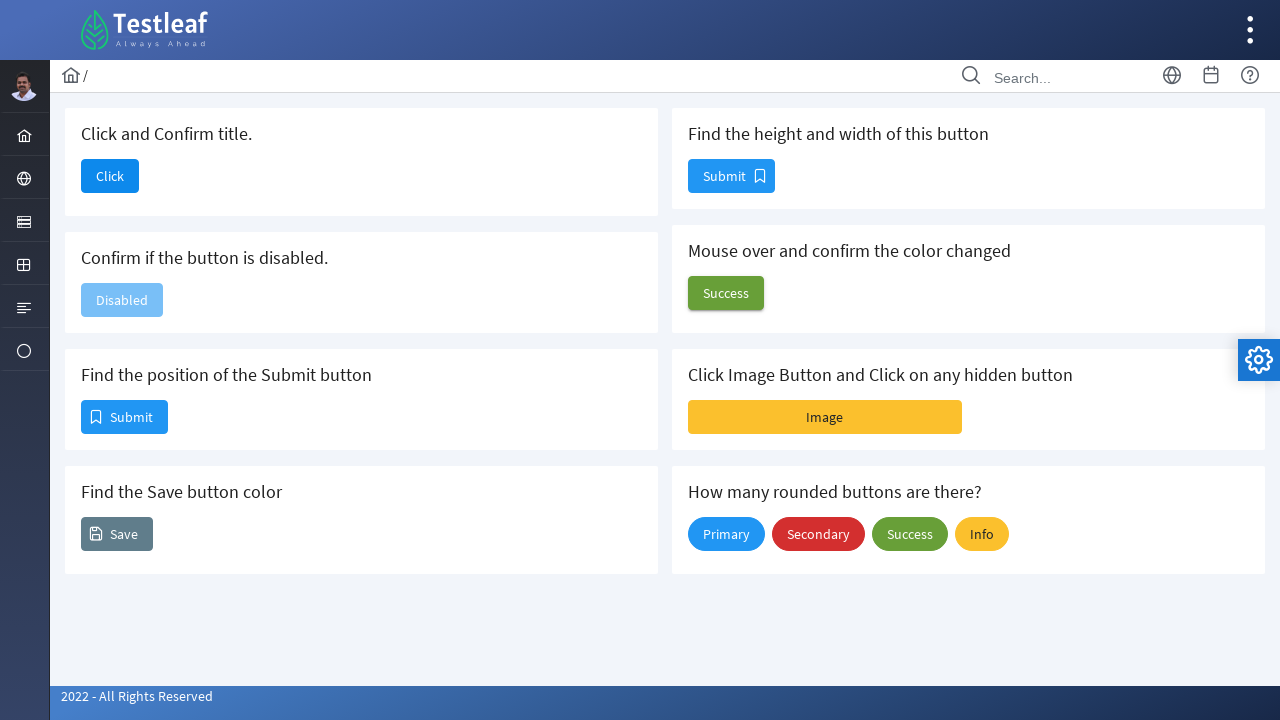

Retrieved bounding box of submit button
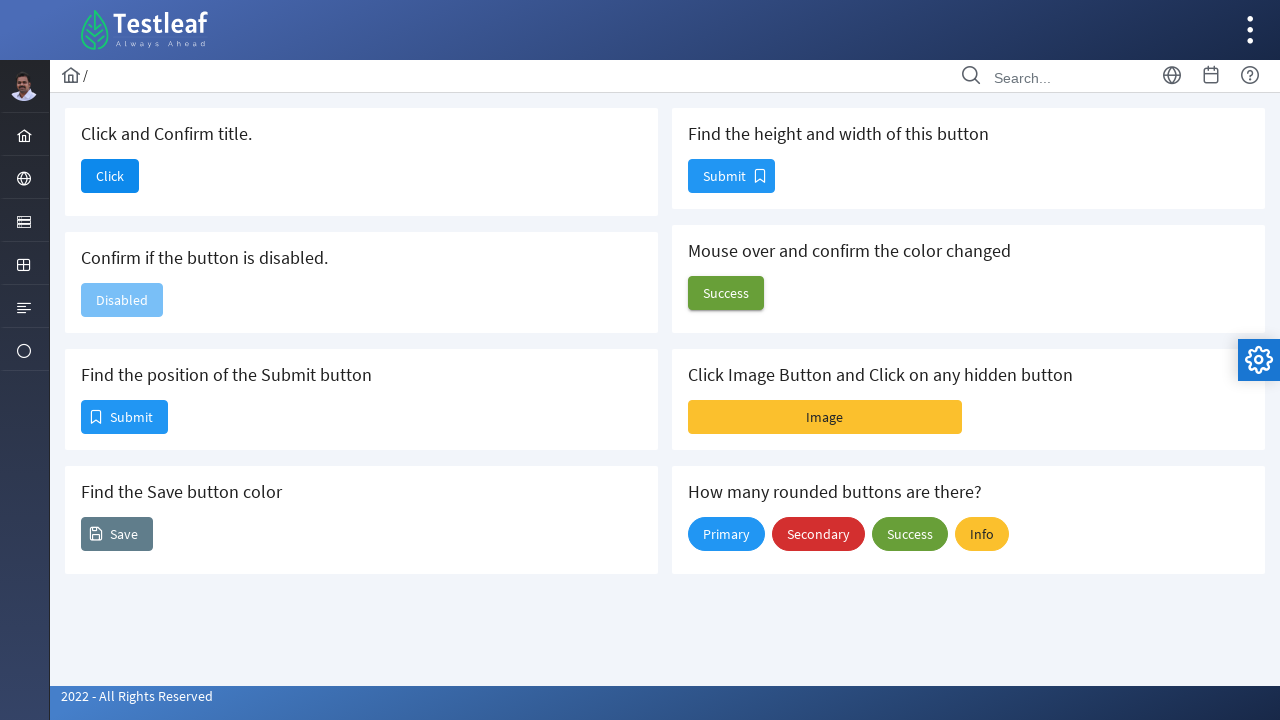

Retrieved save button color: rgb(96, 125, 139)
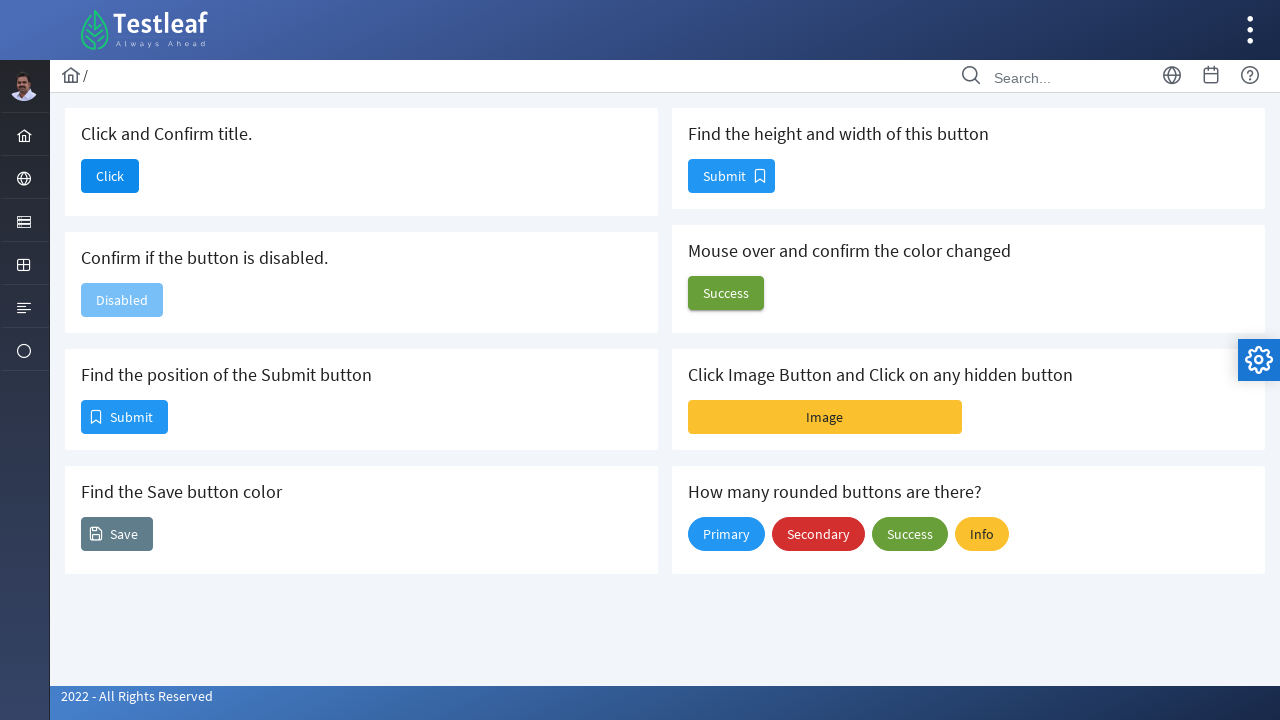

Retrieved bounding box of button for size measurement
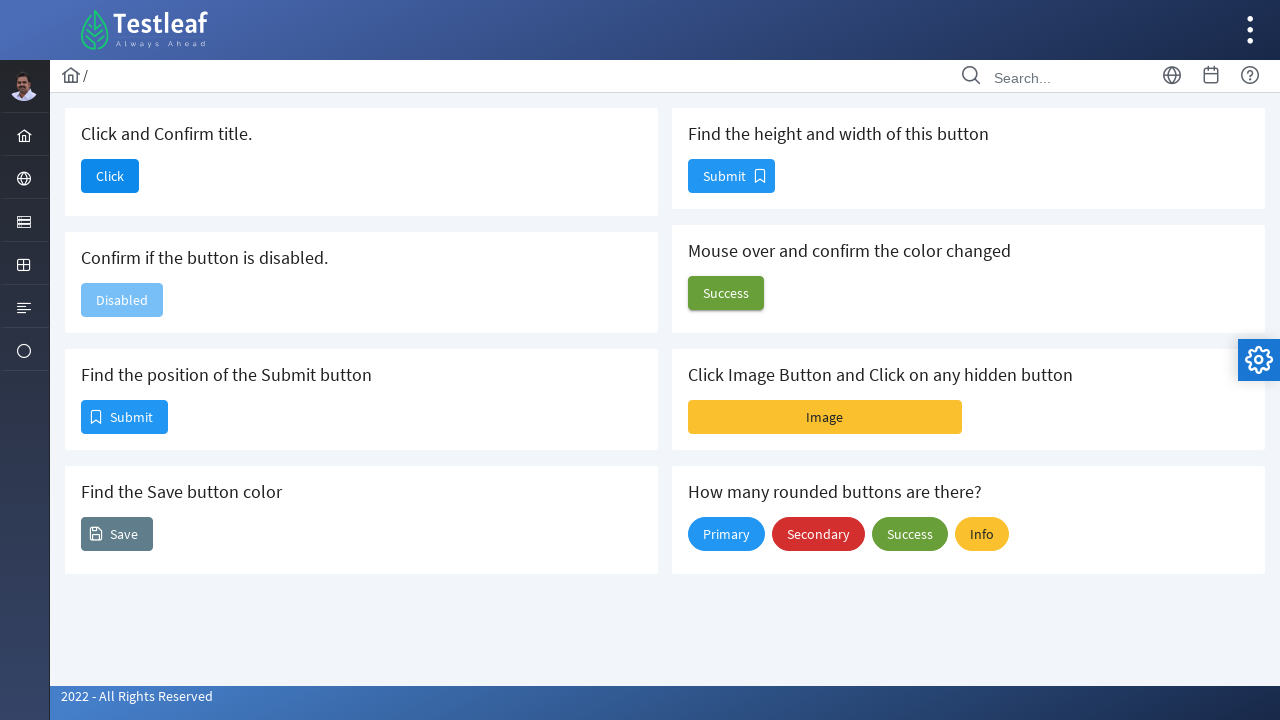

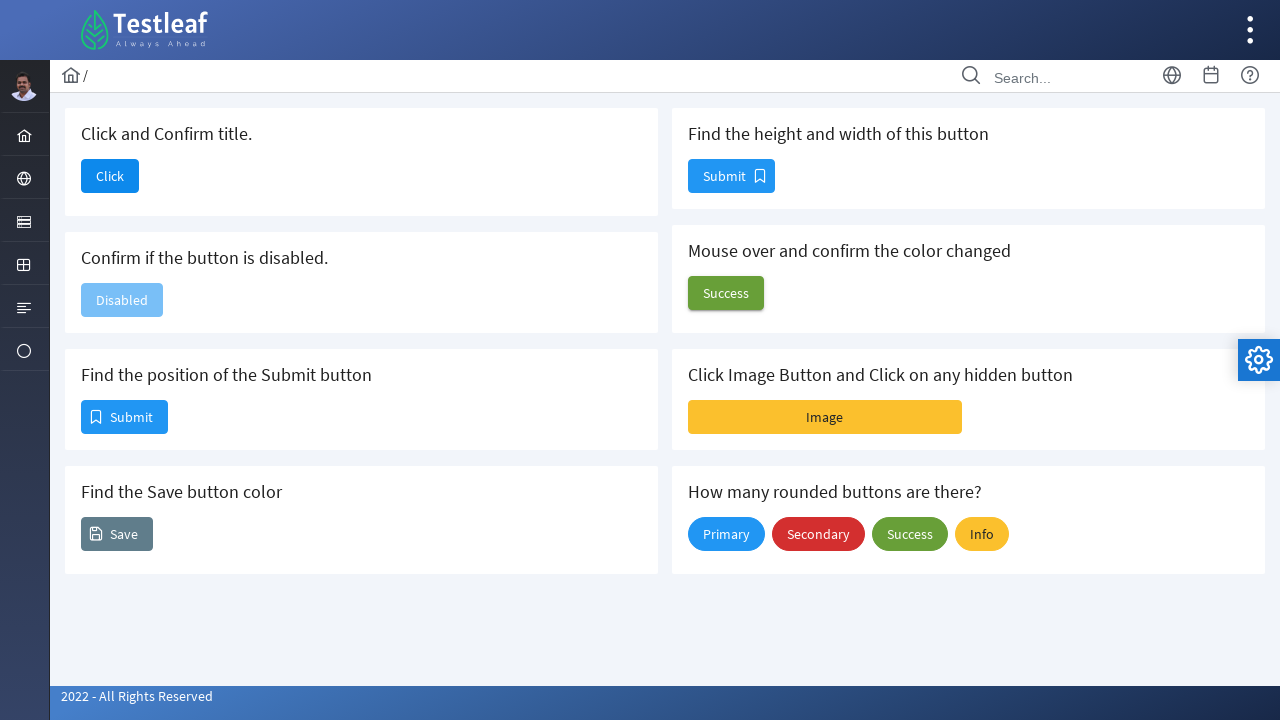